Tests login with incorrect username and correct password, verifying the error message

Starting URL: http://the-internet.herokuapp.com/login

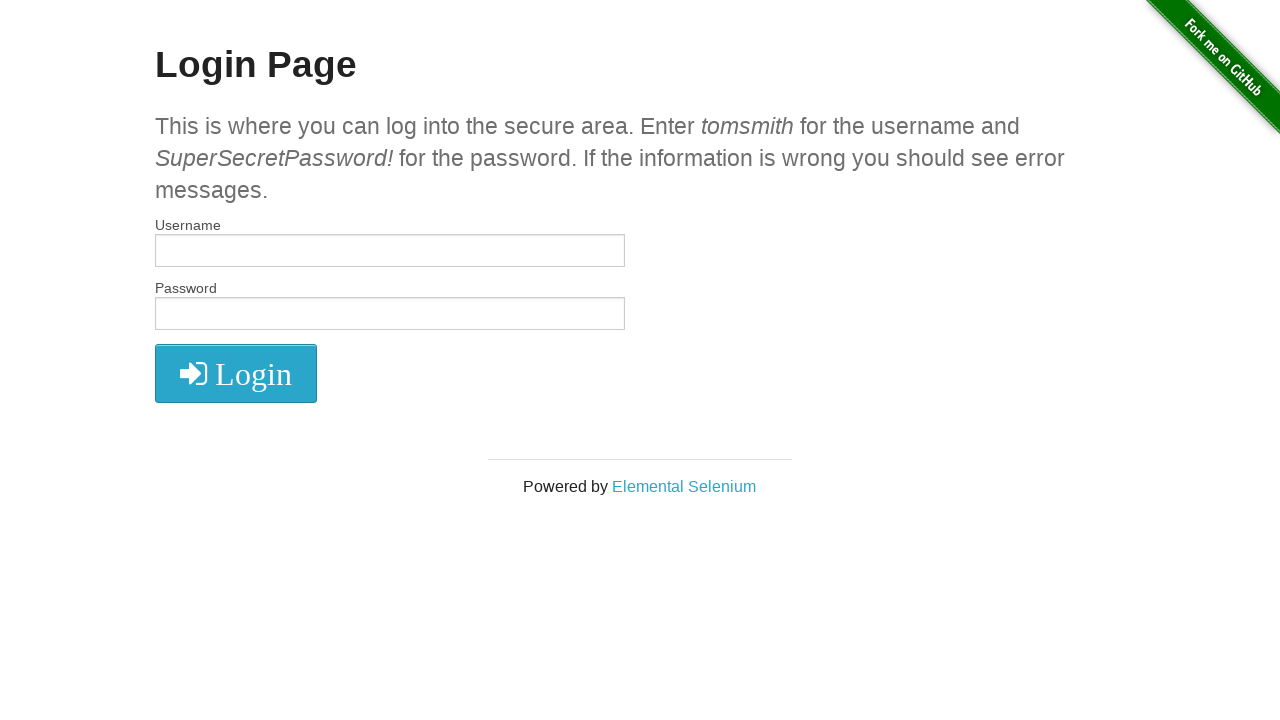

Filled username field with incorrect username 'tomsmith01' on #username
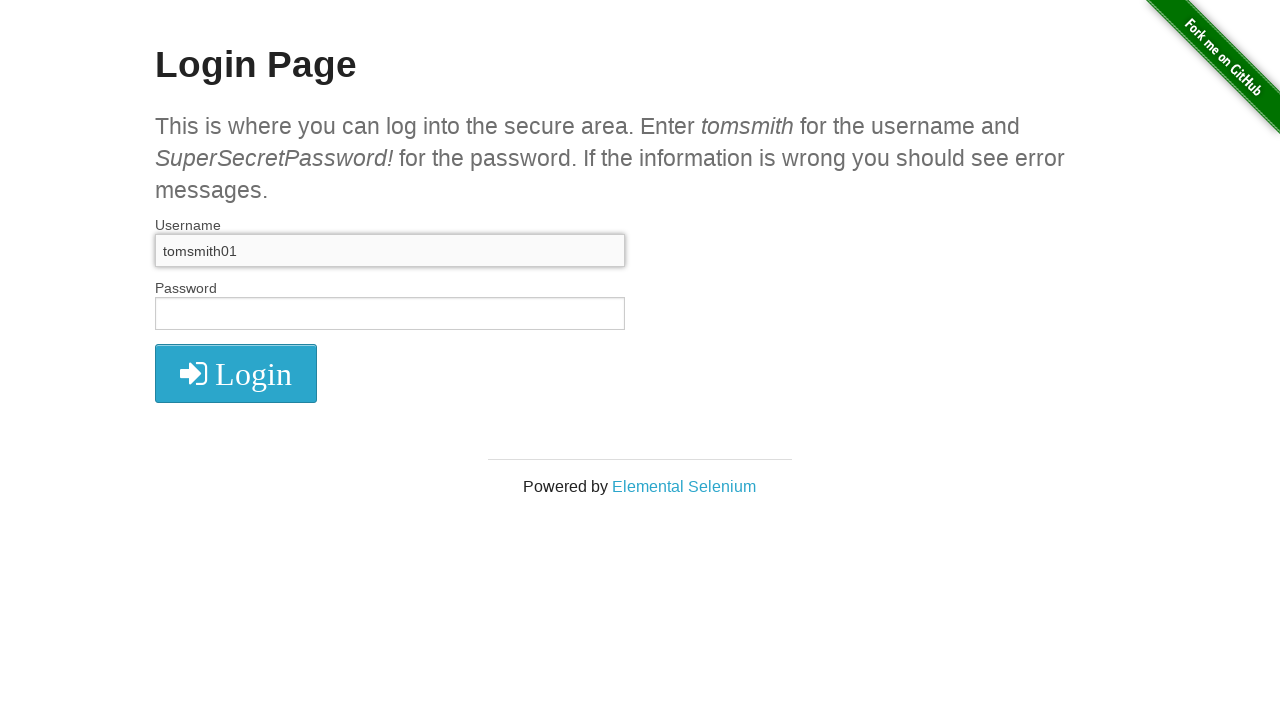

Filled password field with correct password on #password
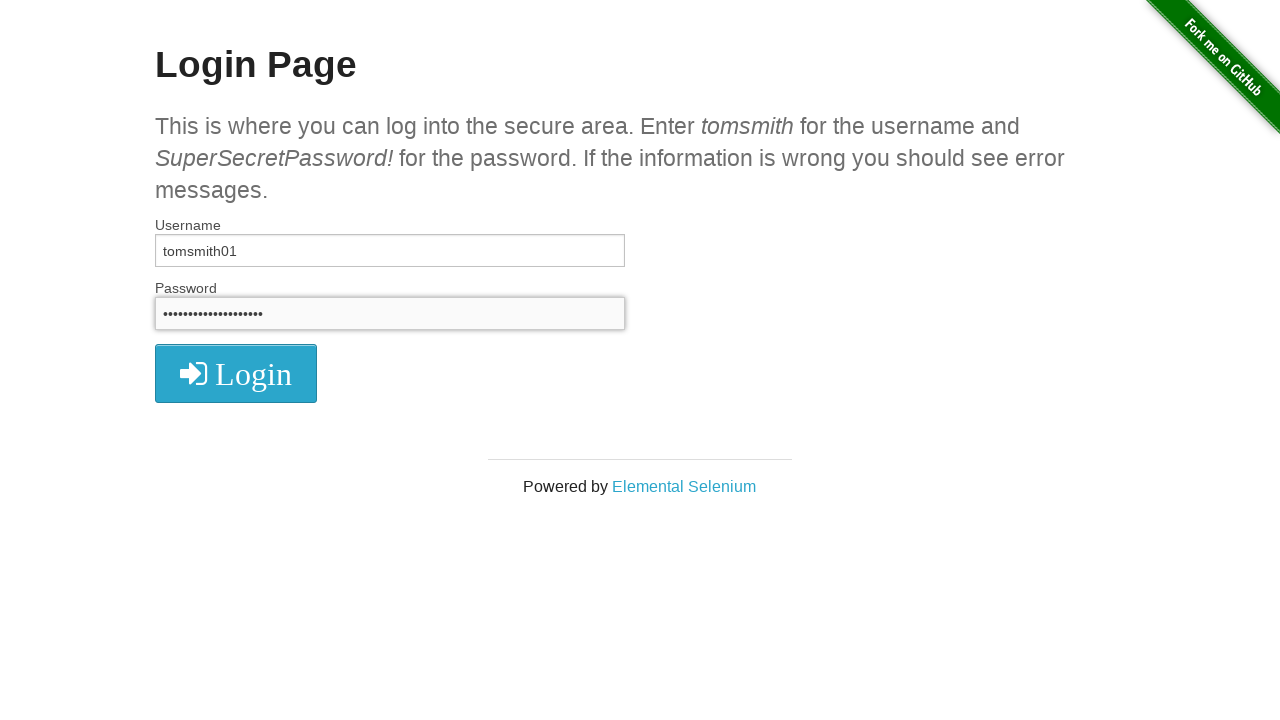

Clicked login button at (236, 373) on button[type='submit']
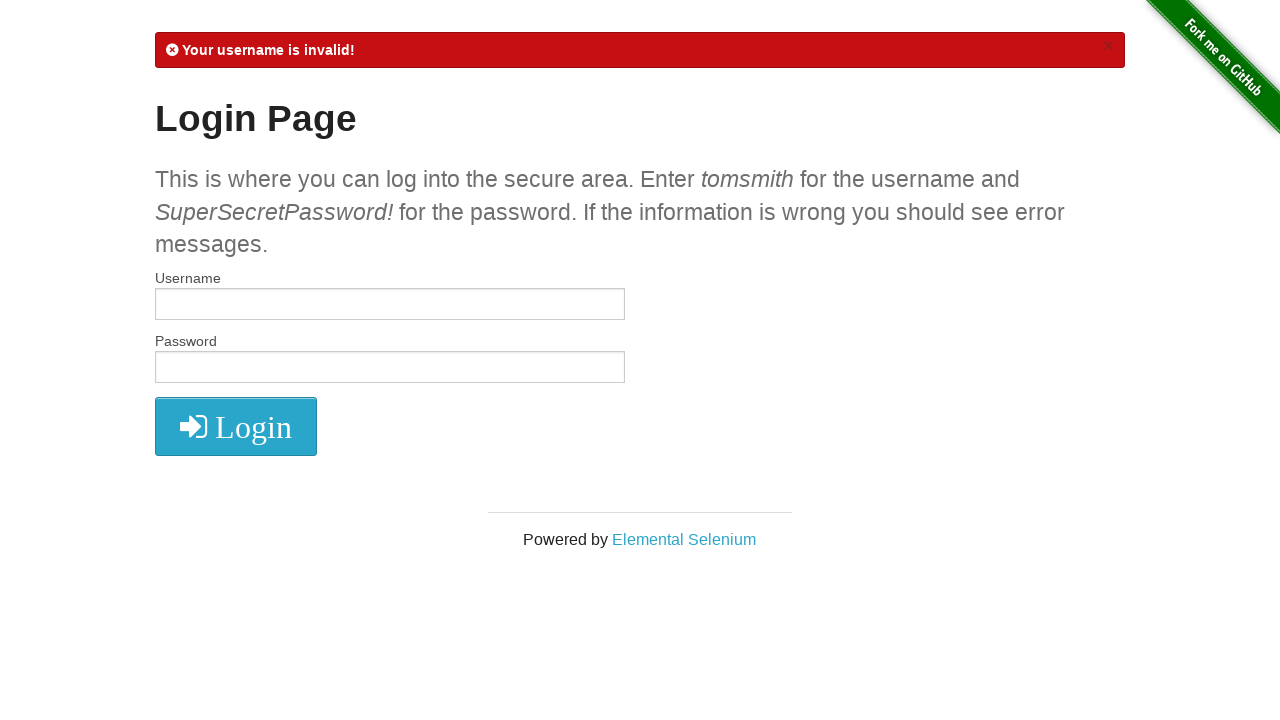

Error message appeared confirming login failed with incorrect username
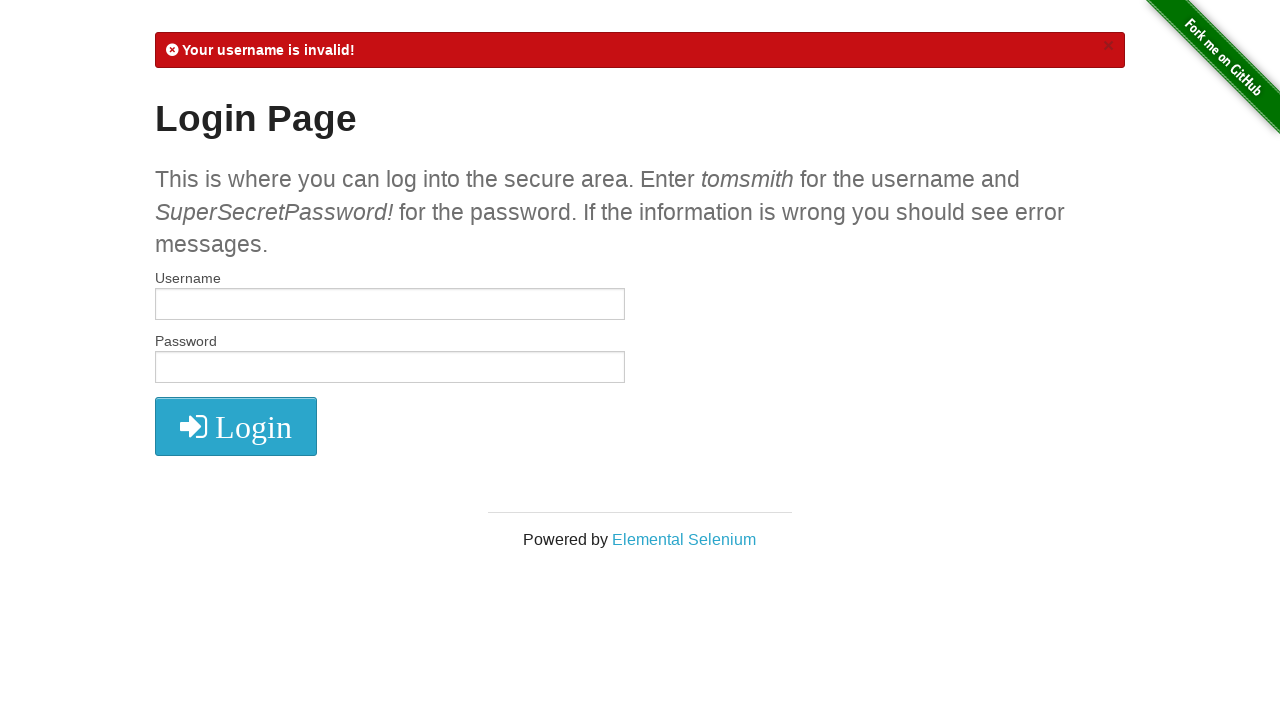

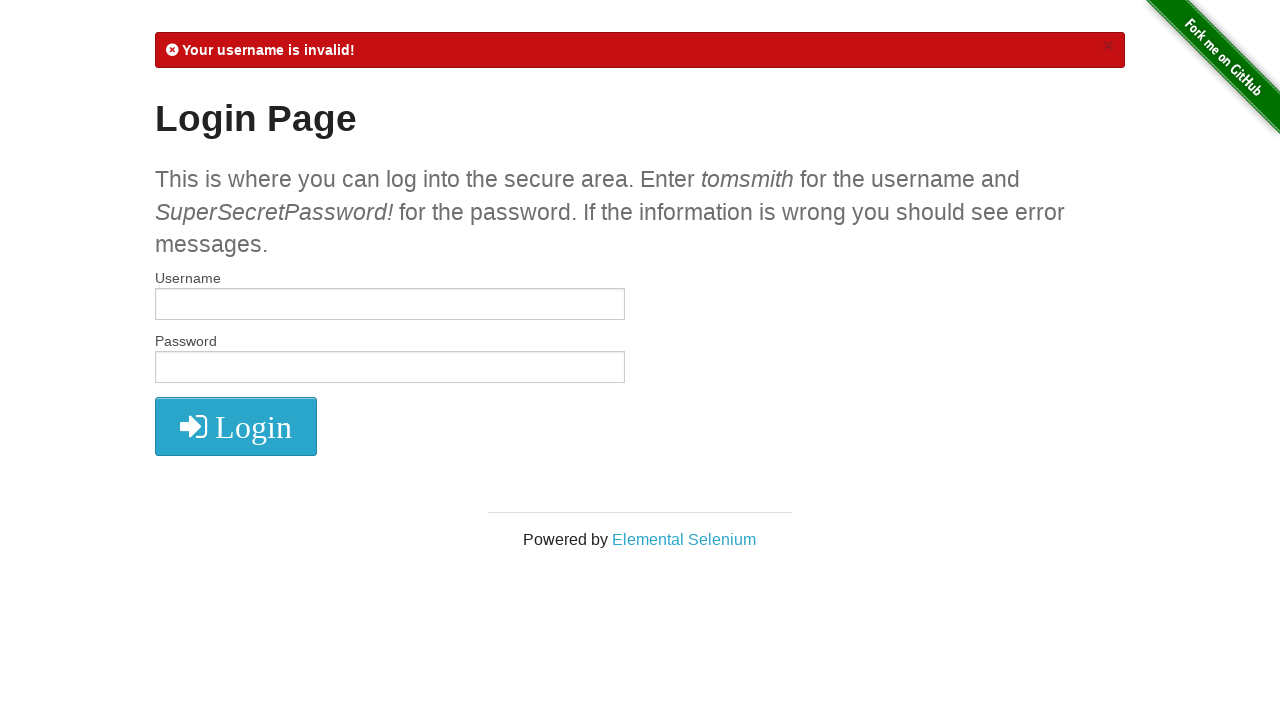